Tests that clicking the Team link navigates to the team page

Starting URL: https://www.99-bottles-of-beer.net/

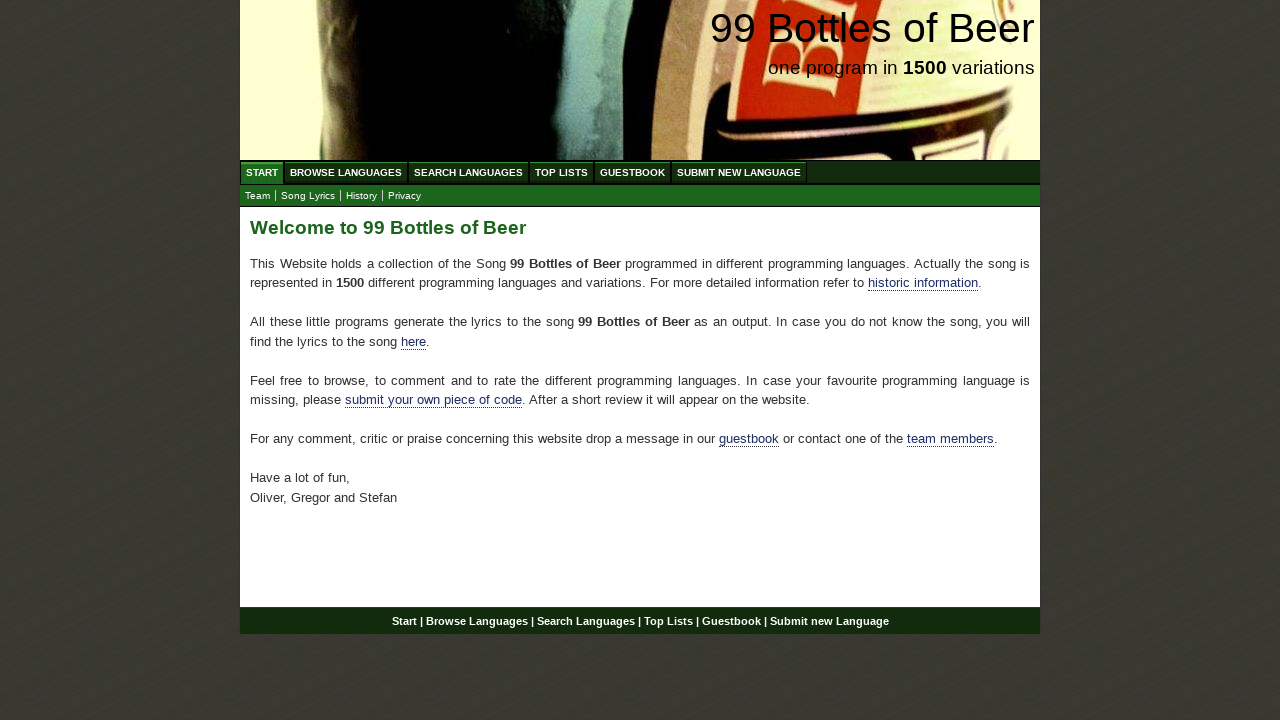

Clicked the Team link at (258, 196) on a[href='team.html']
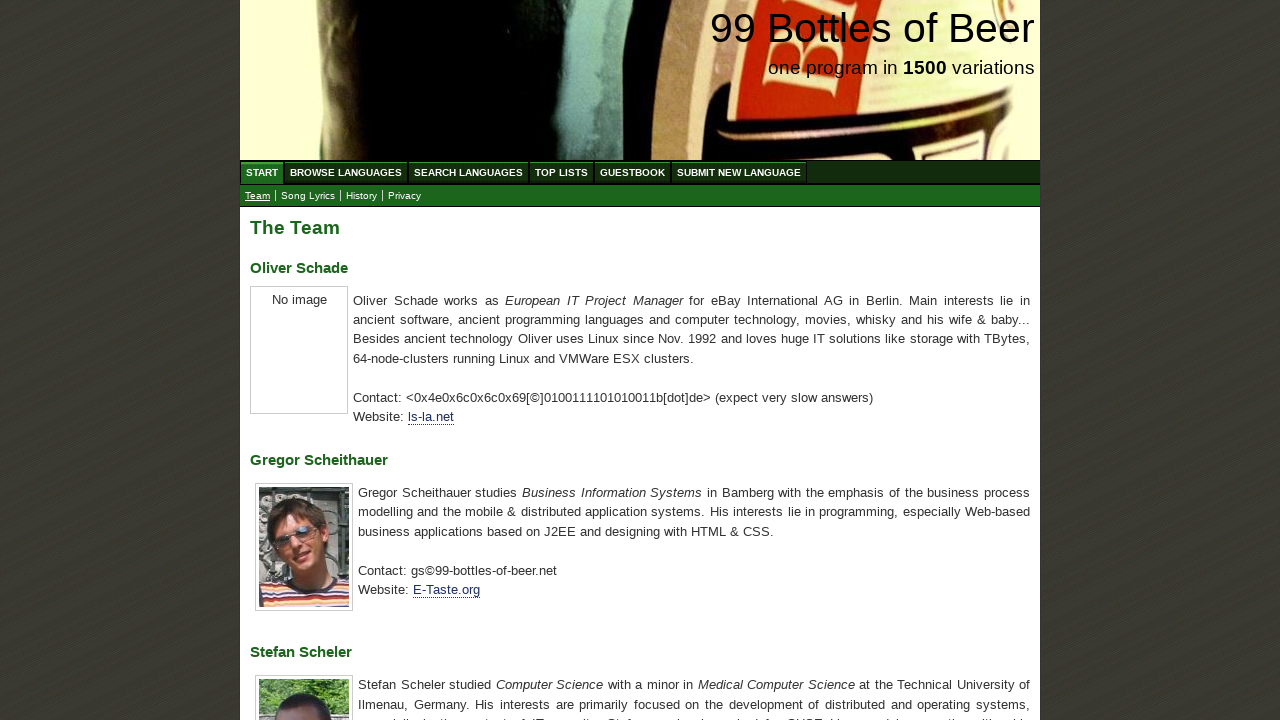

Navigation to team page completed
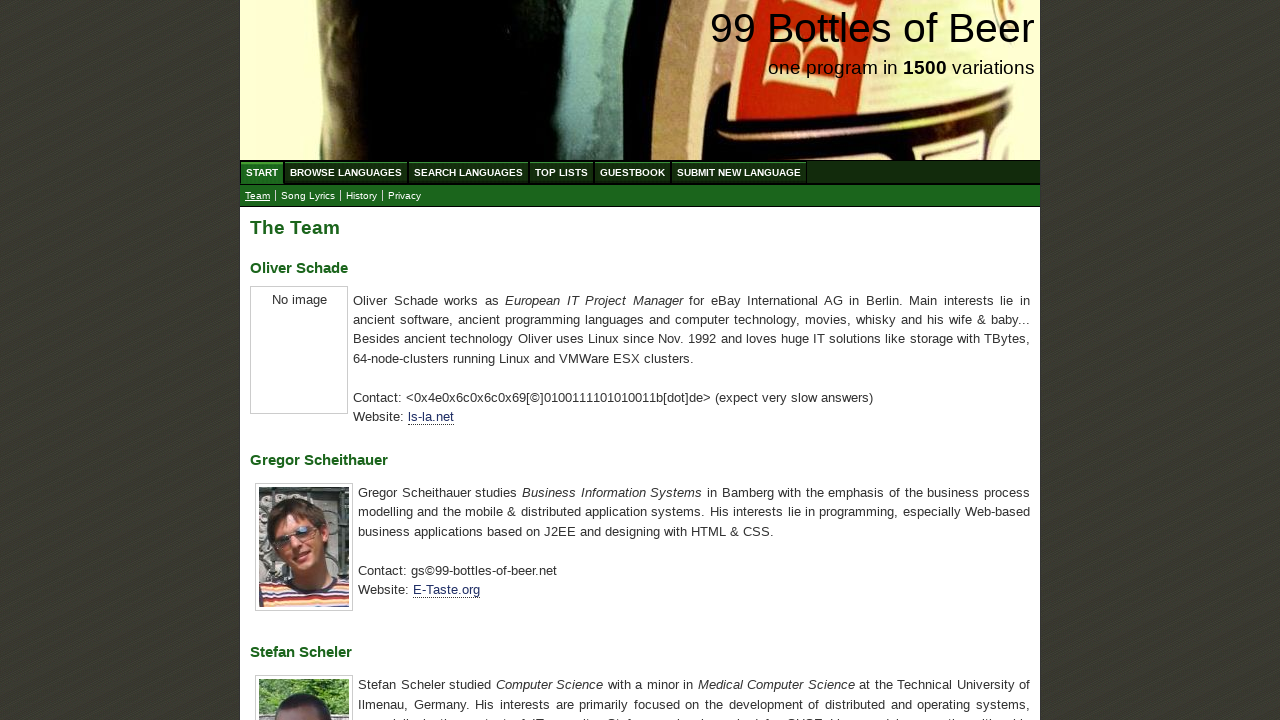

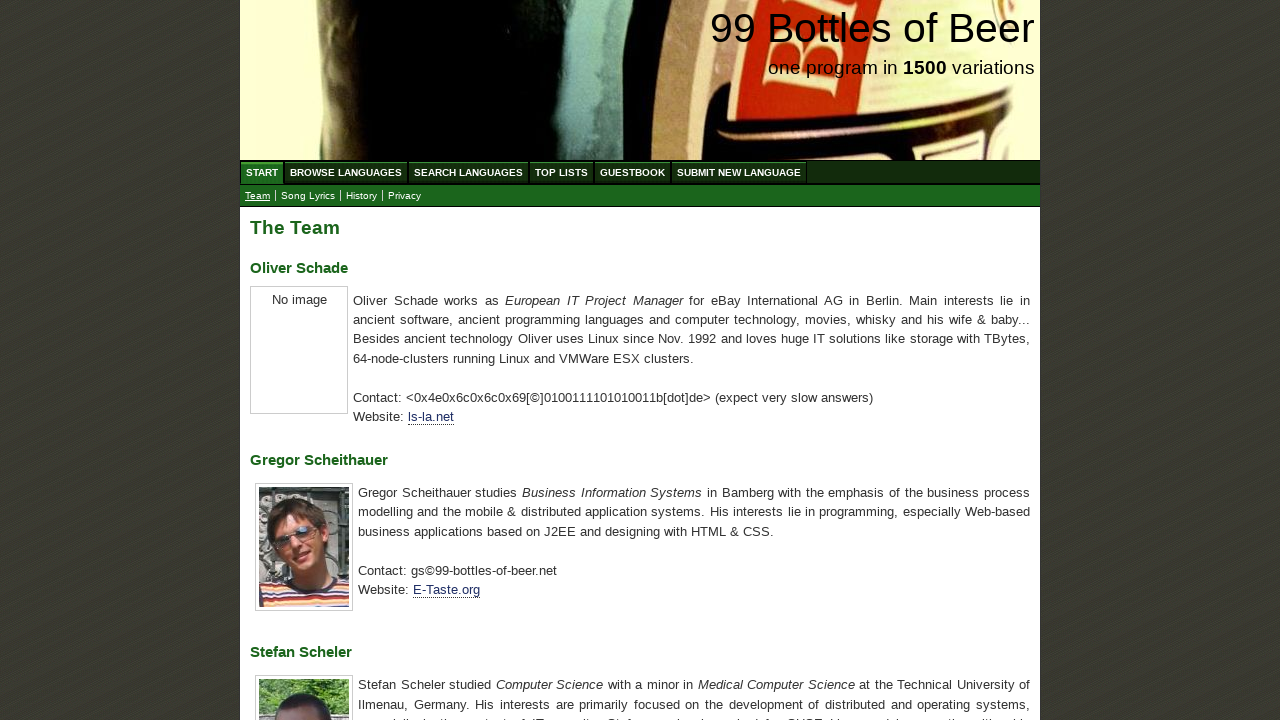